Tests state dropdown functionality by selecting states using different methods (visible text, value, index) and verifies the final selection is California

Starting URL: https://practice.cydeo.com/dropdown

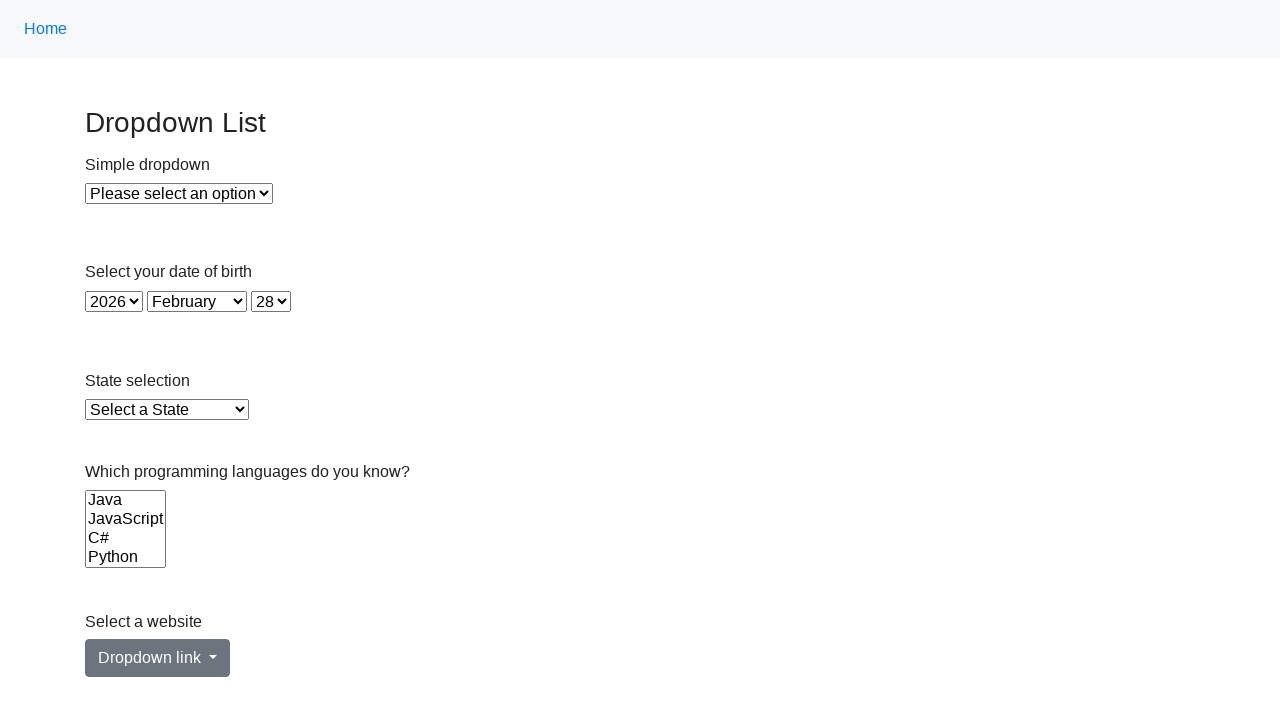

Selected Illinois from state dropdown using visible text on select#state
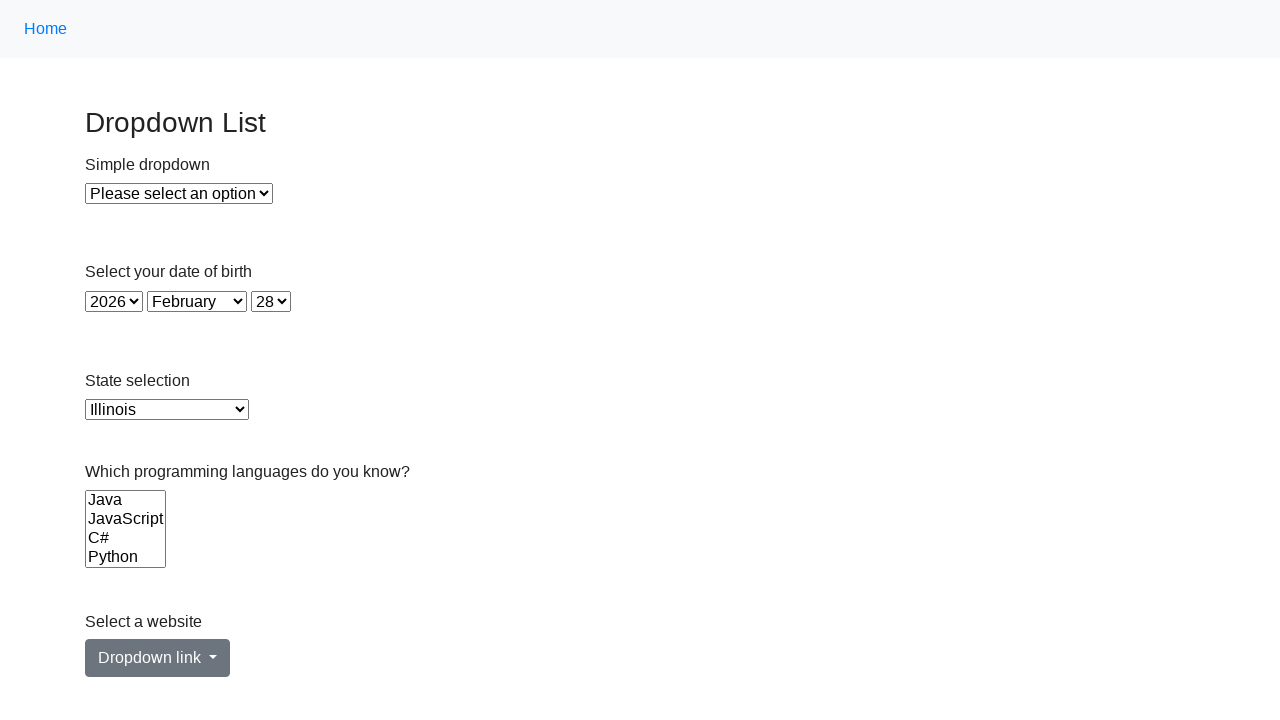

Selected Virginia from state dropdown using value attribute on select#state
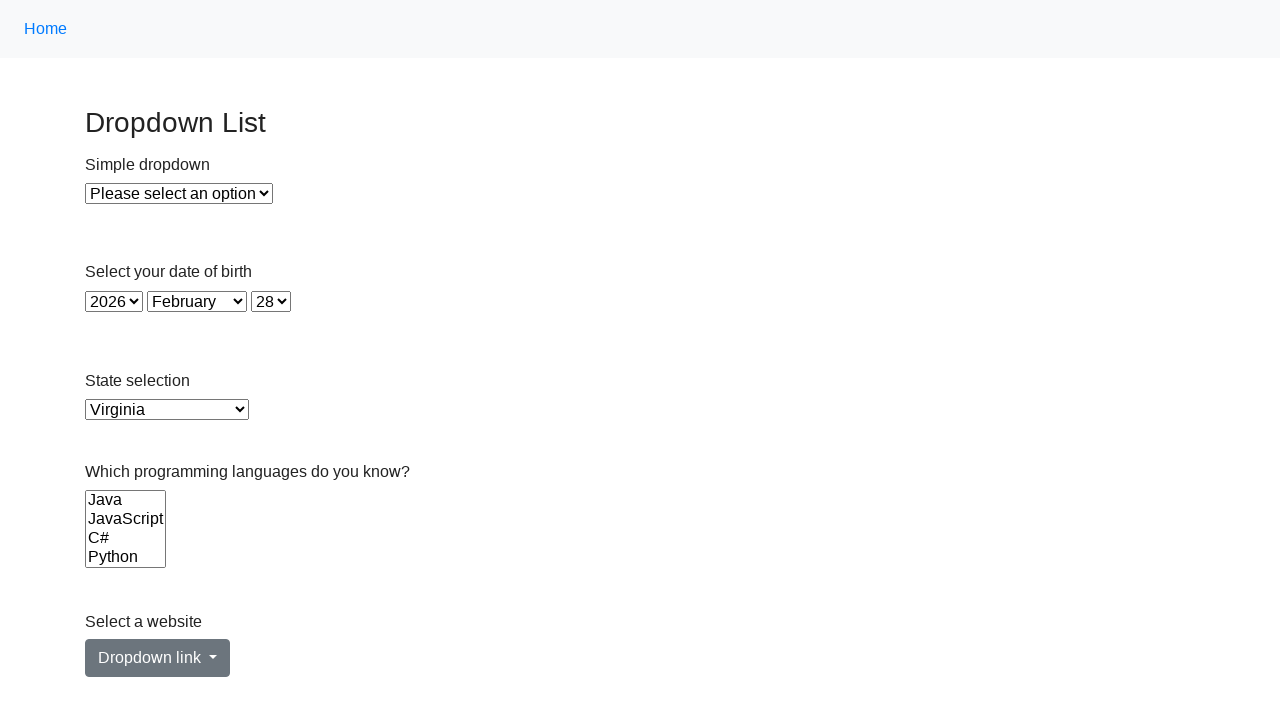

Selected state dropdown option at index 5 (California) on select#state
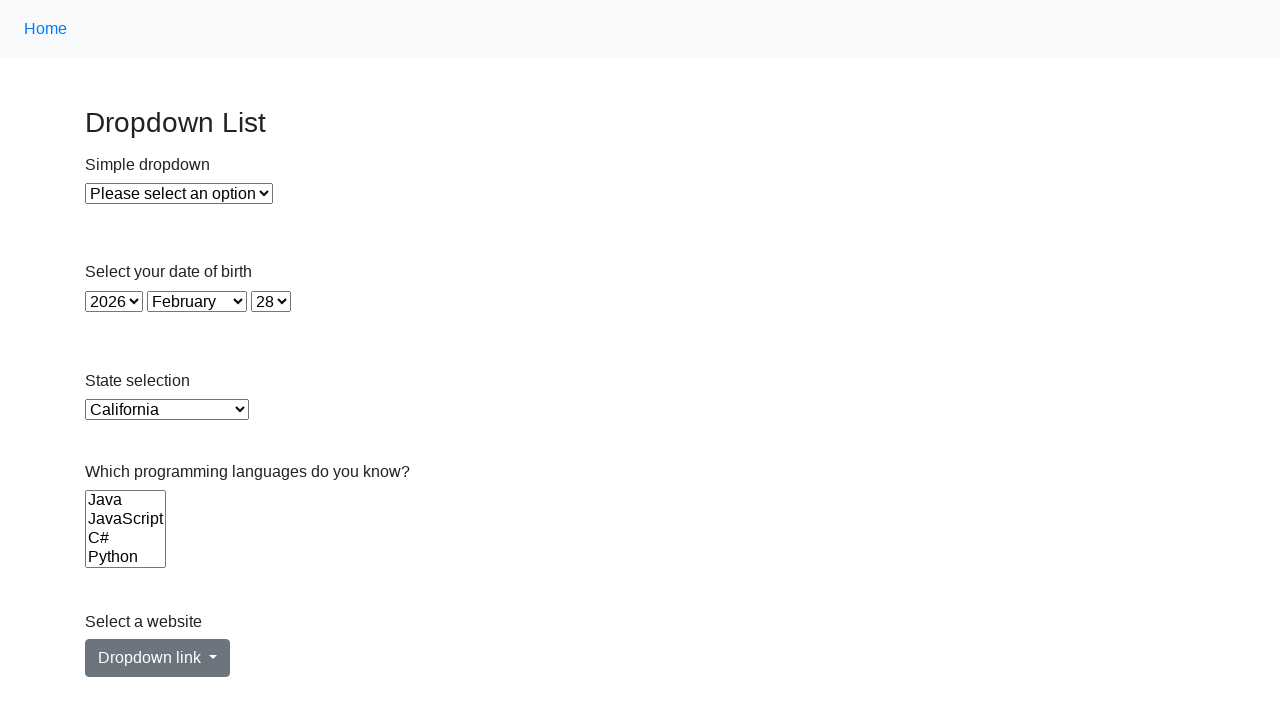

Retrieved the current selected value from state dropdown
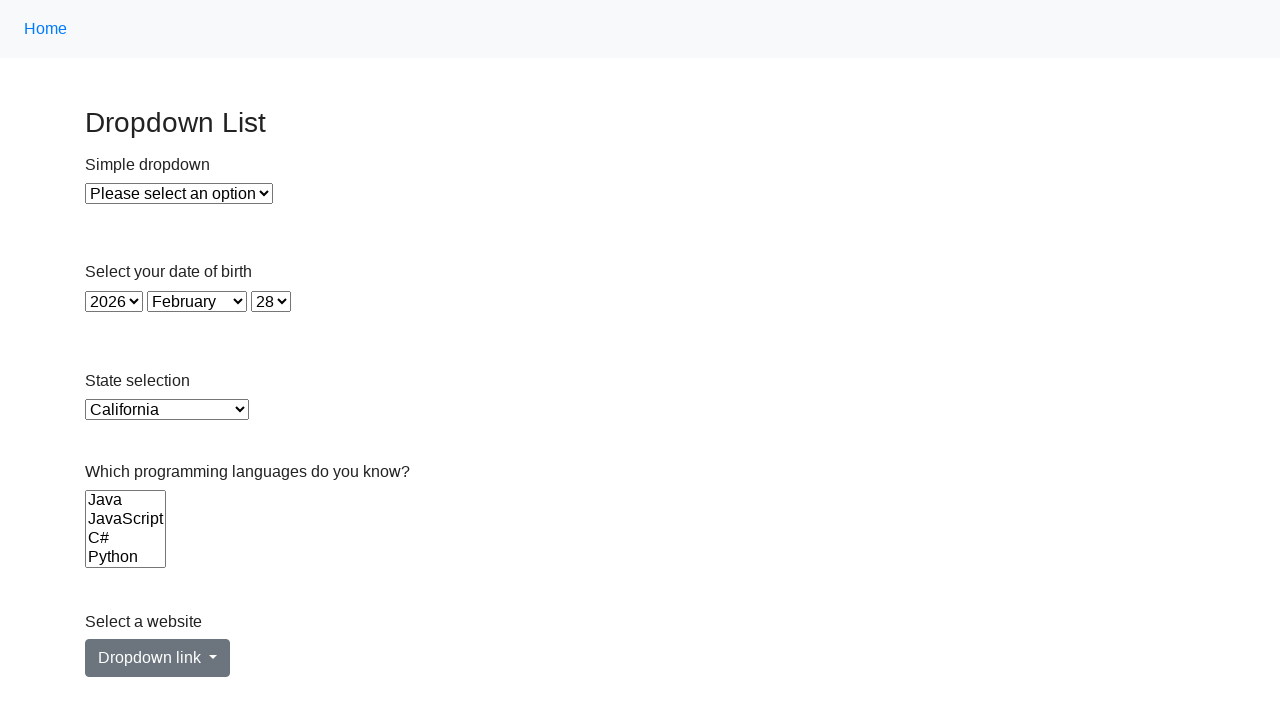

Verified that California is the currently selected state
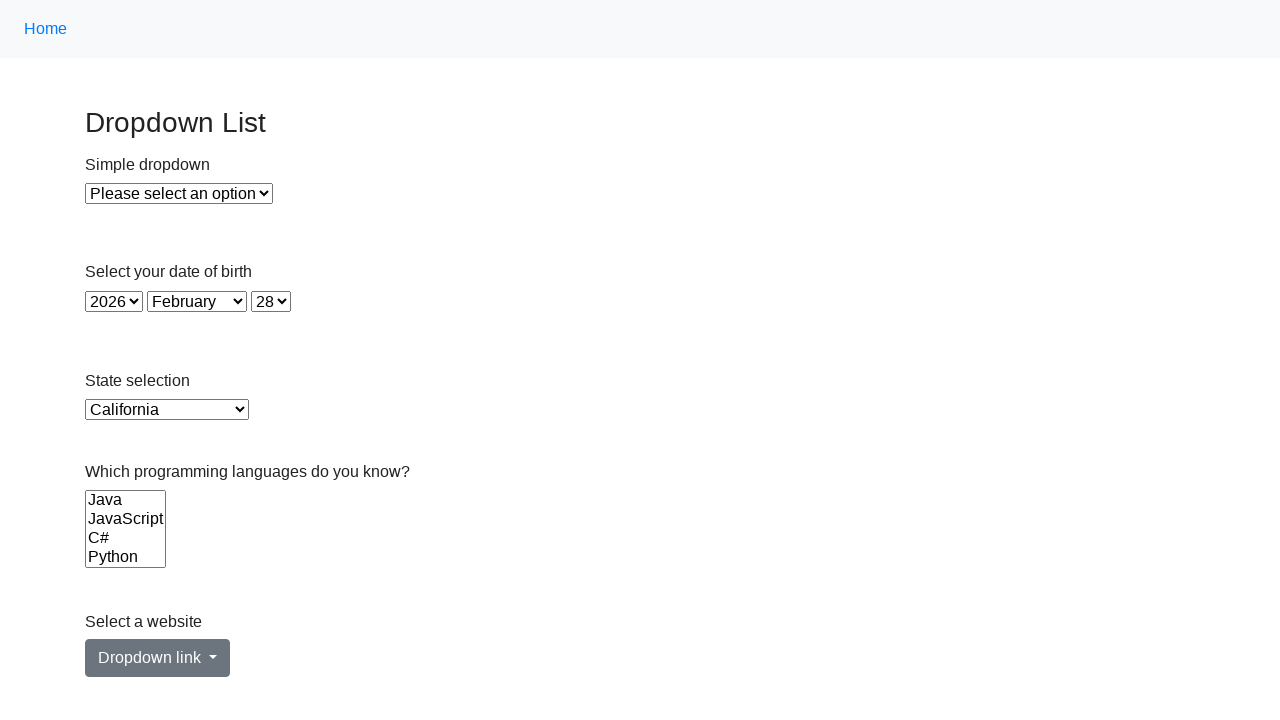

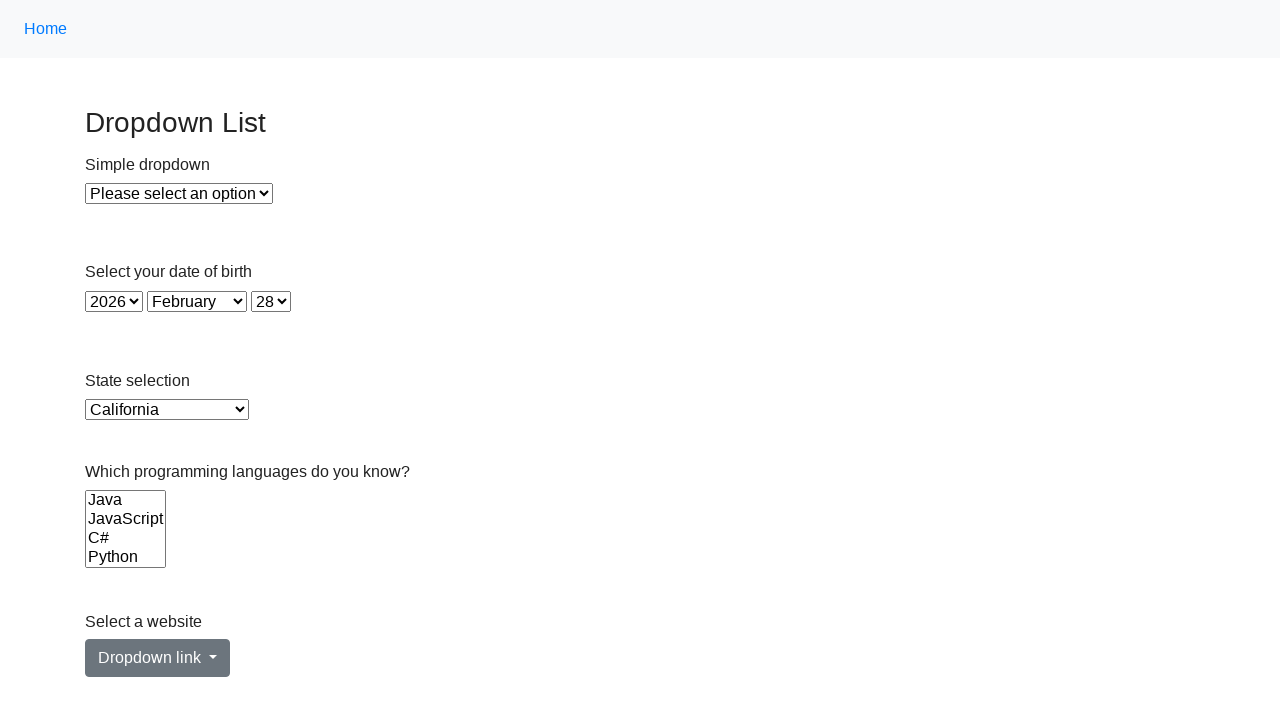